Tests the product review submission functionality by navigating to a product, opening the reviews tab, and submitting a review with author name and email

Starting URL: https://practice.automationtesting.in/

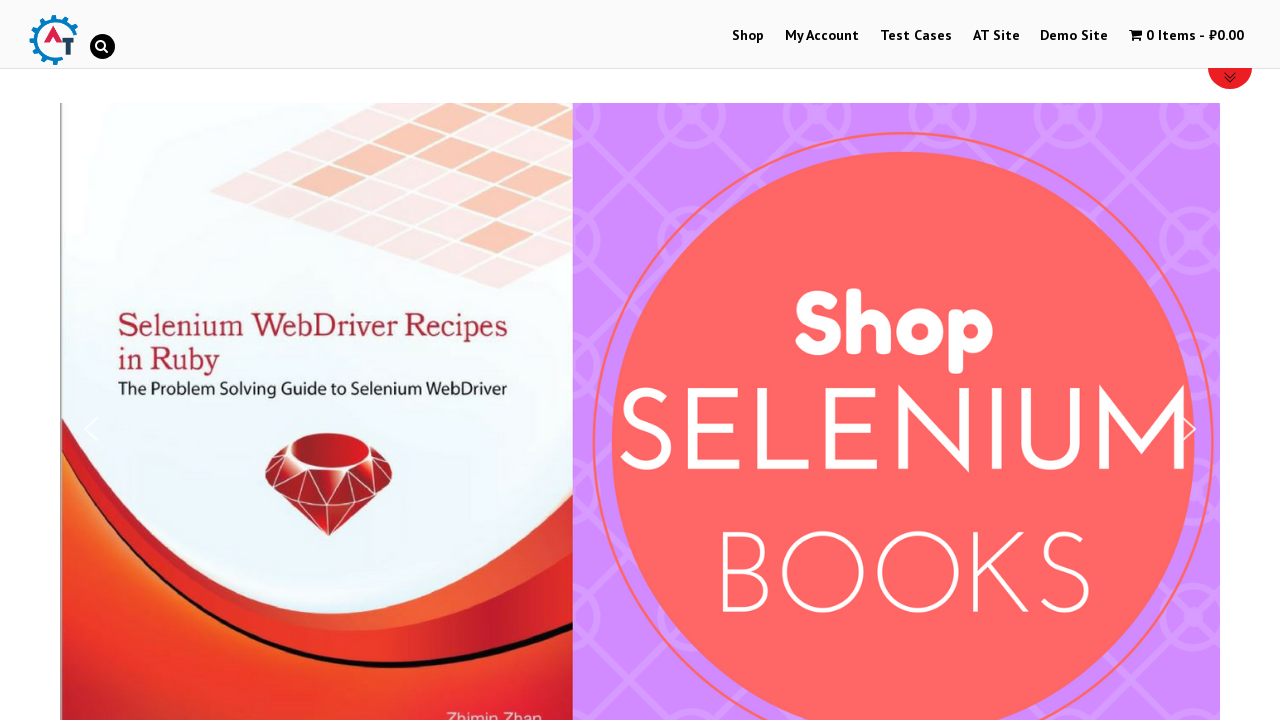

Scrolled down 800px to view products
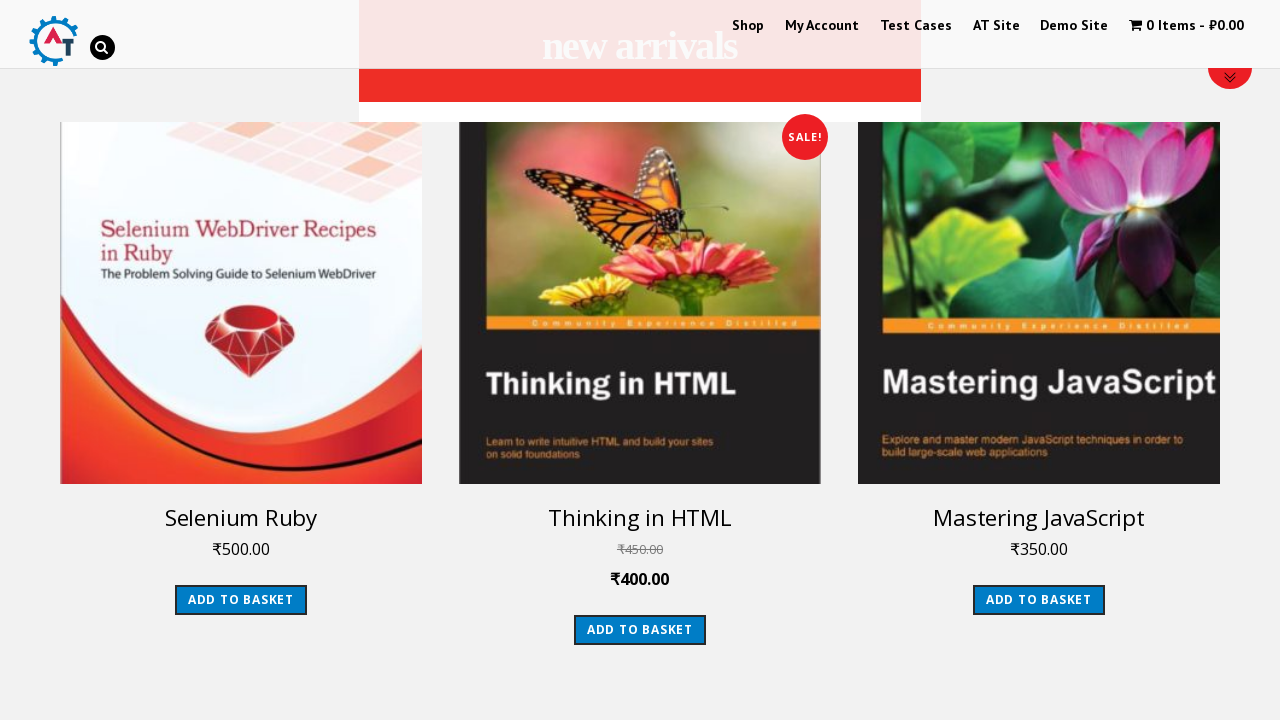

Clicked on the first product at (241, 517) on .col3-1.first.sub_column.sub_column_1-0-2-0.sub_column_post_22 h3
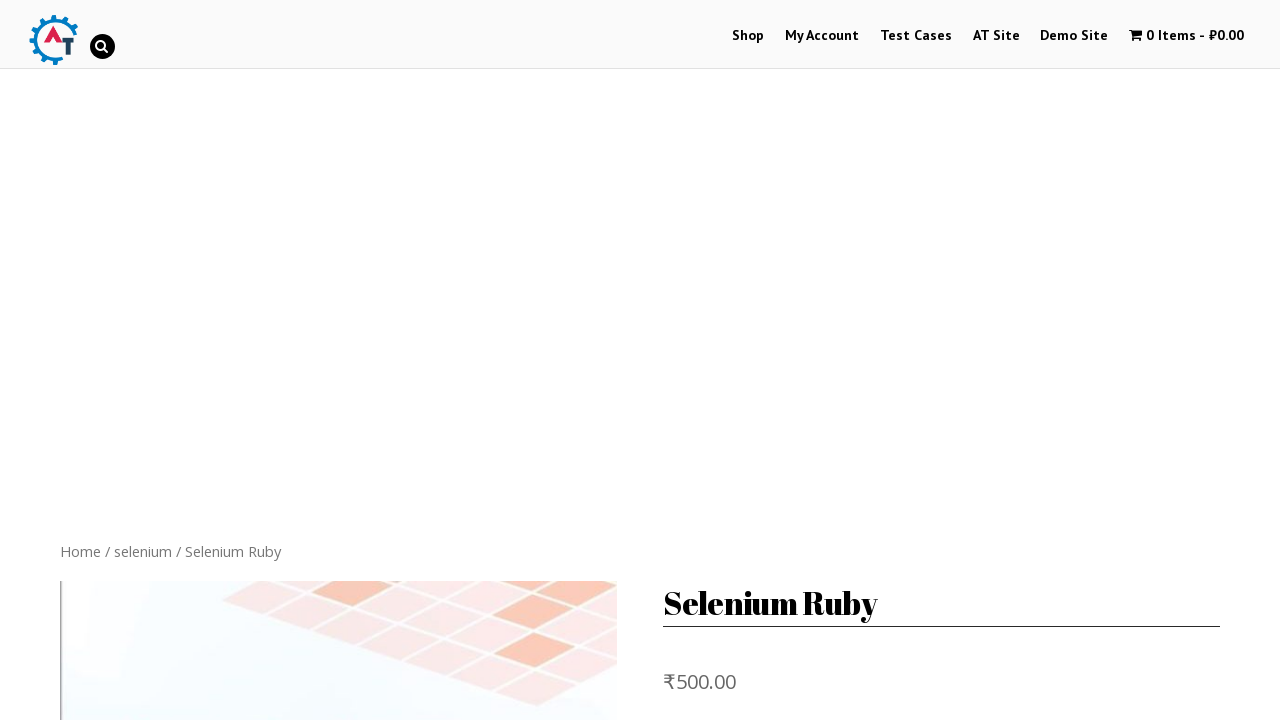

Scrolled down 700px to view review section
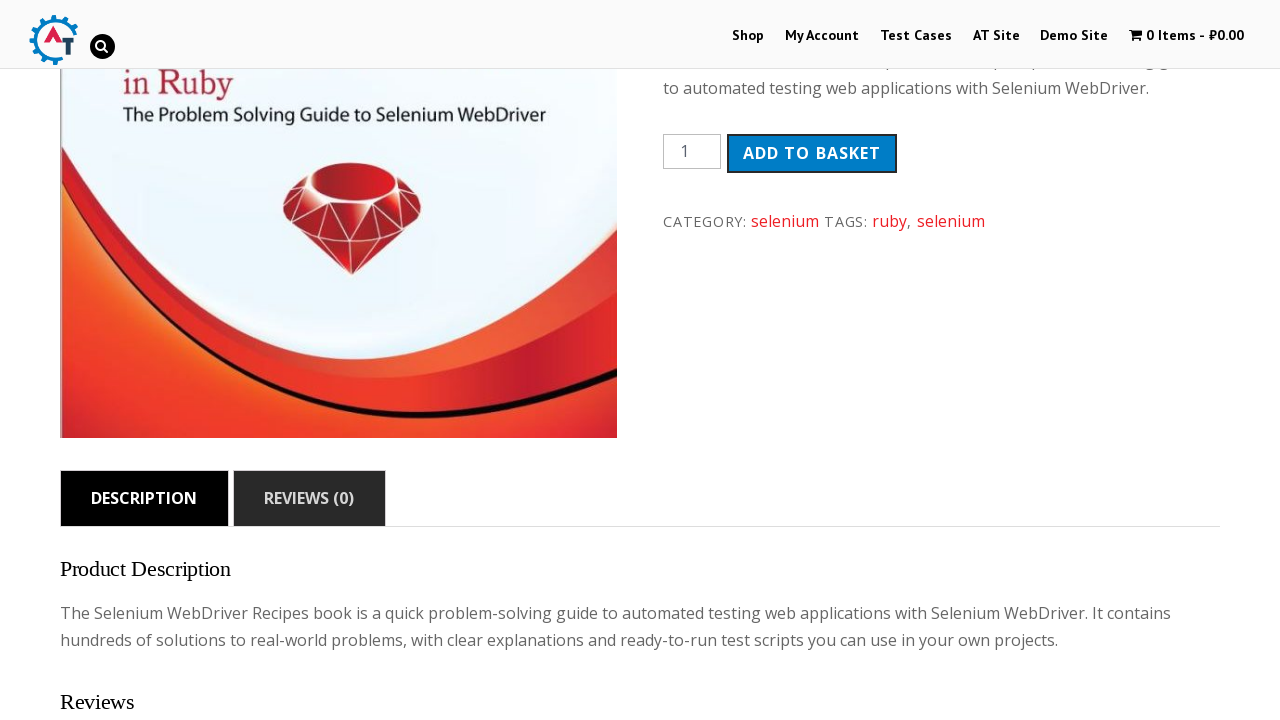

Clicked on reviews tab at (309, 693) on .reviews_tab > a
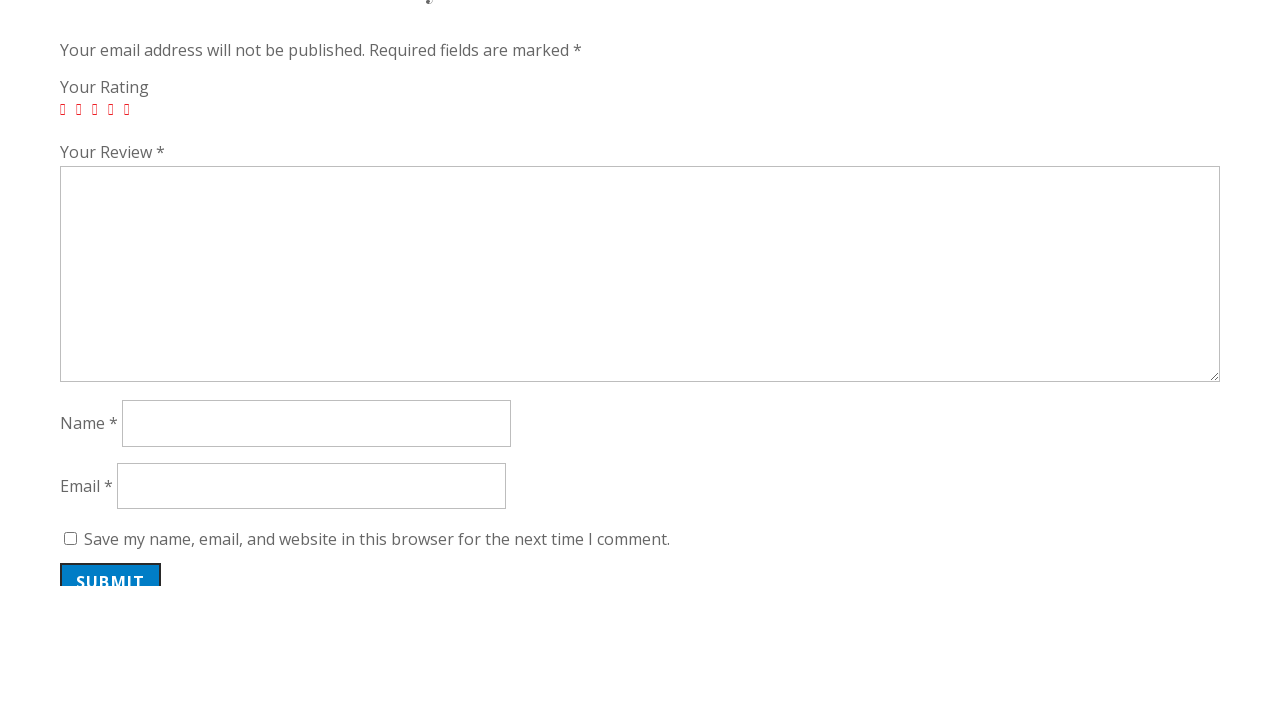

Filled in author name as 'Vlad' on #author
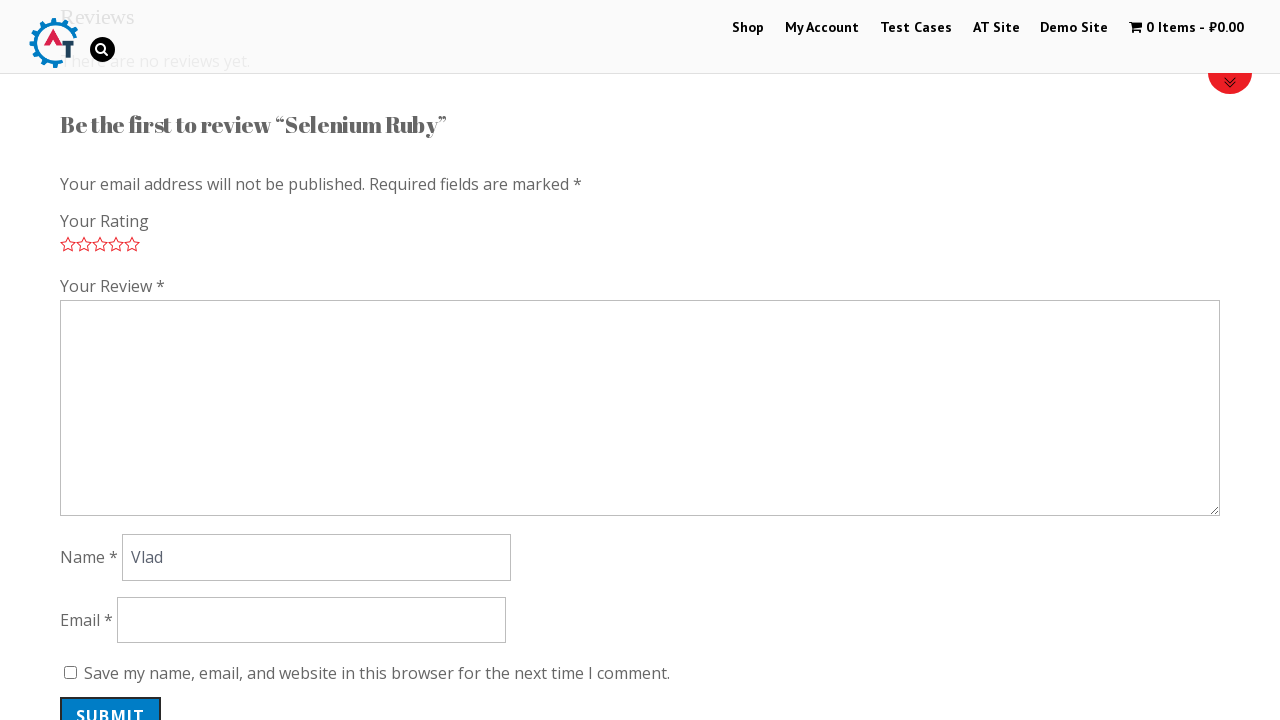

Filled in email as 'testuser_847@example.com' on #email
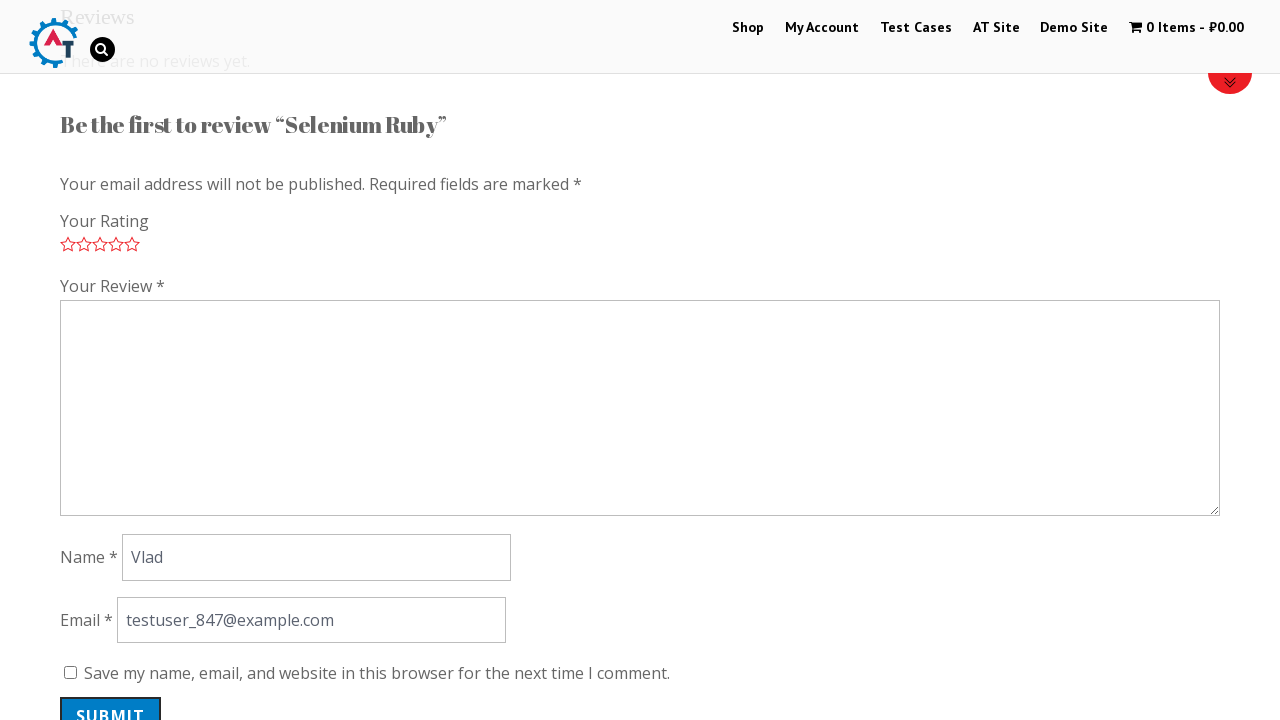

Submitted the review form at (111, 700) on #submit
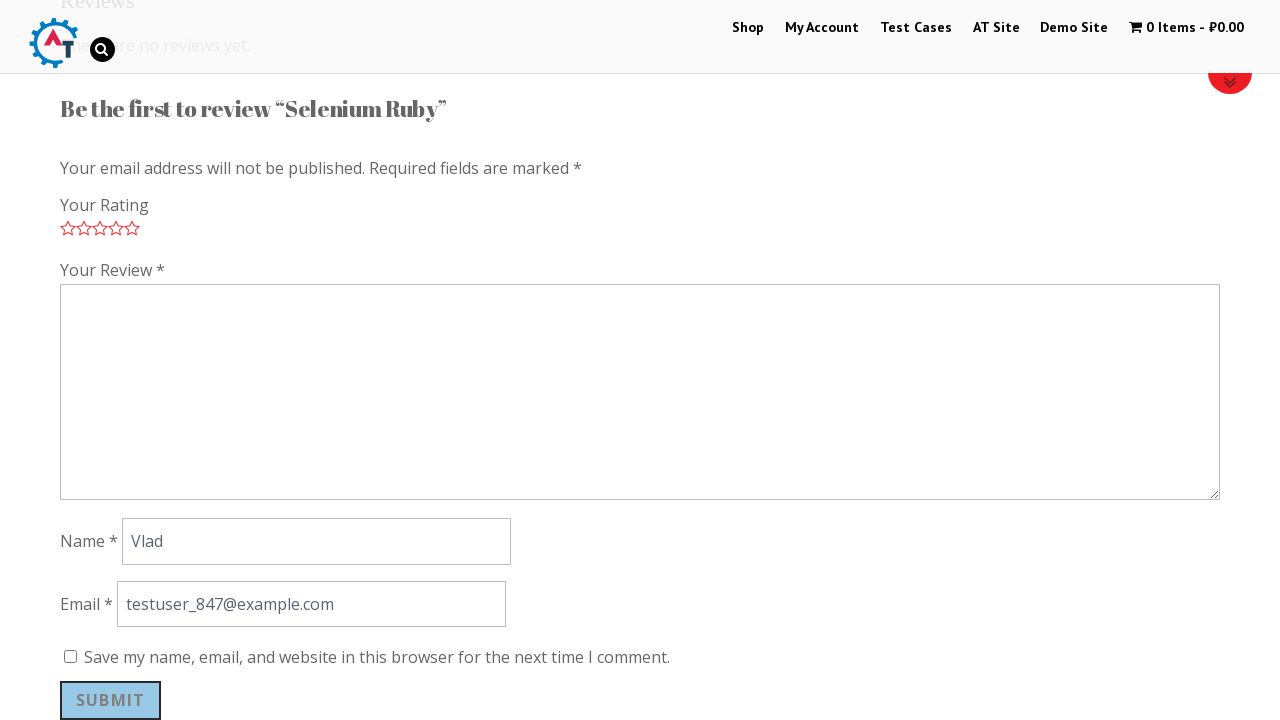

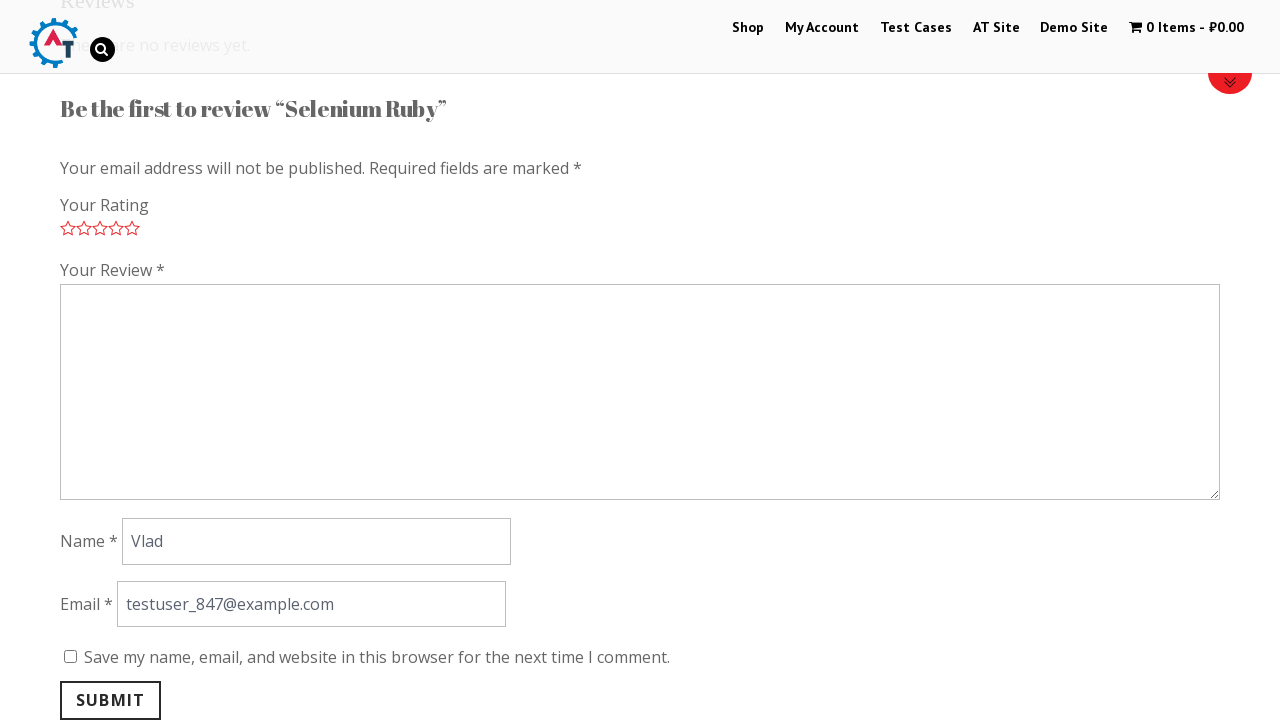